Tests browser window handling by opening the nopCommerce demo site, then opening a new browser window and navigating to the OpenCart demo site

Starting URL: https://demo.nopcommerce.com/

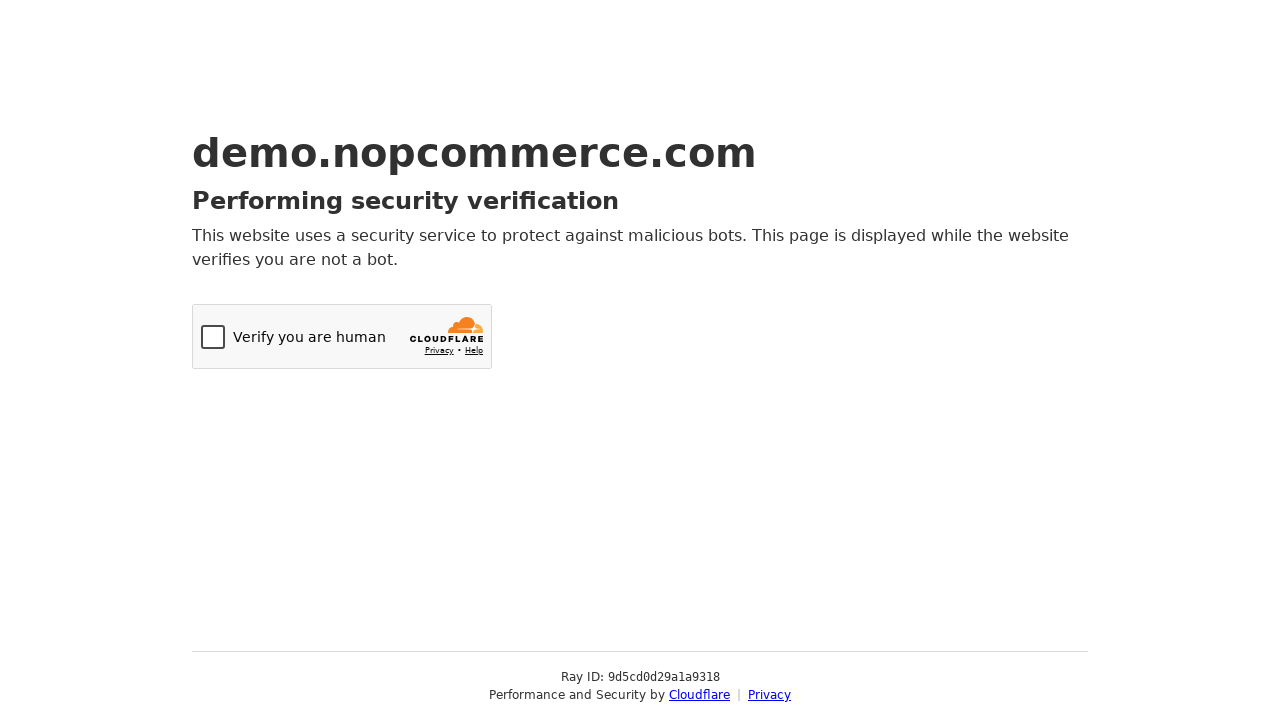

Opened a new browser window
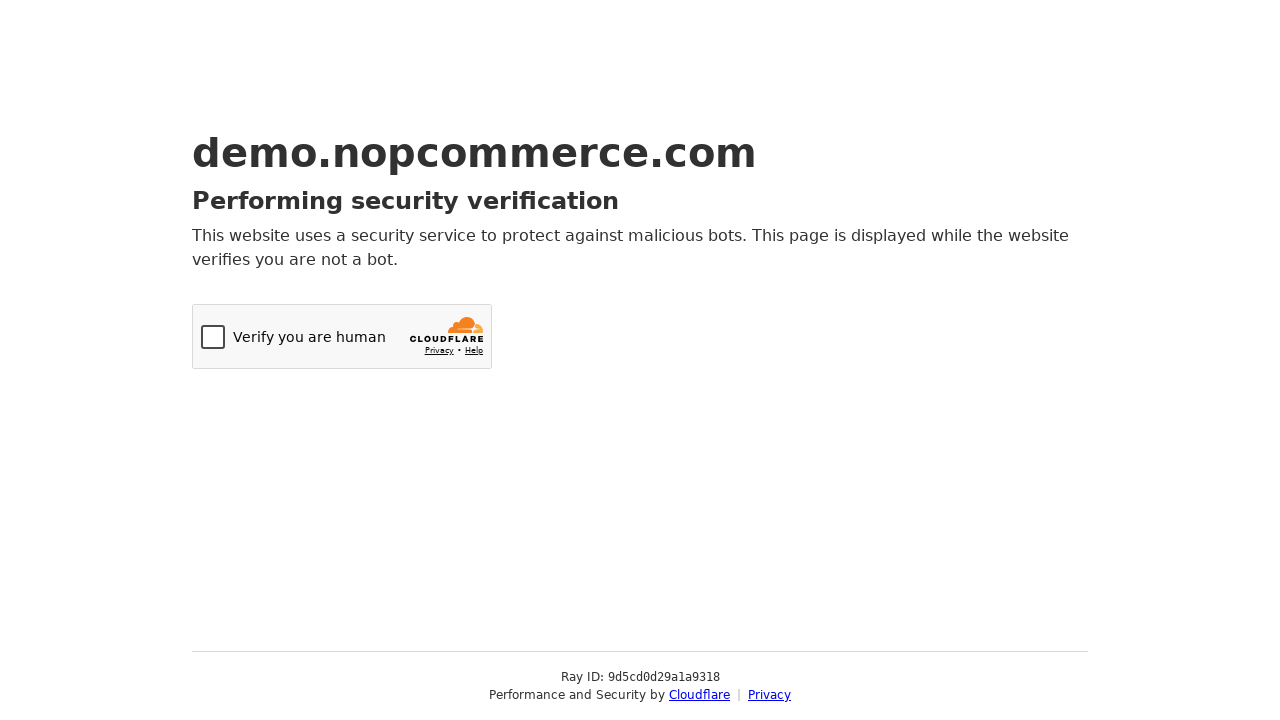

Navigated to OpenCart demo site in new window
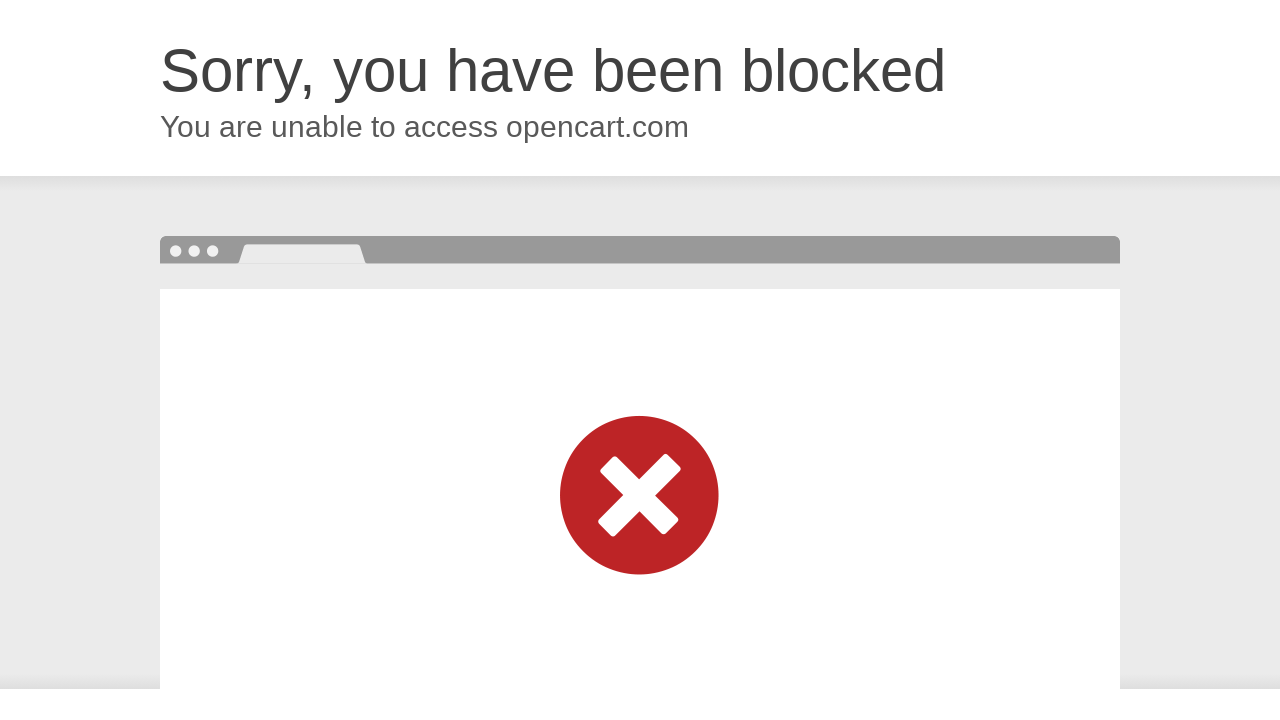

OpenCart demo page fully loaded (domcontentloaded)
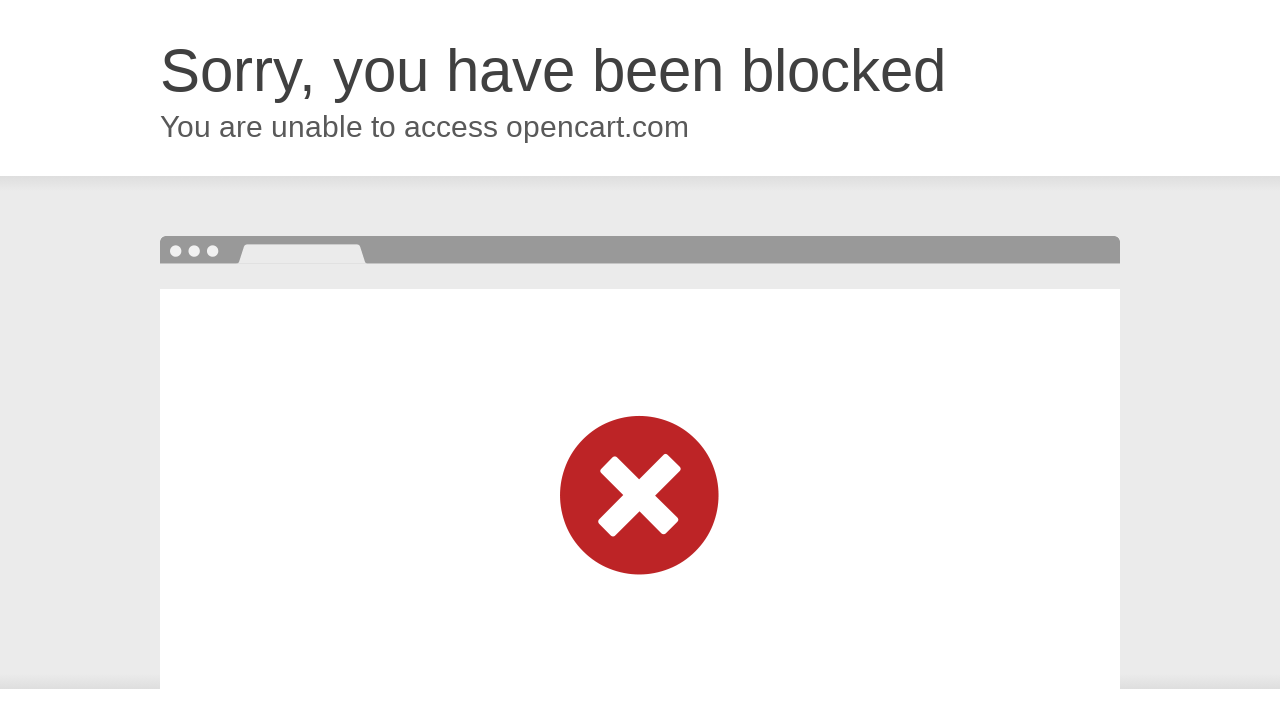

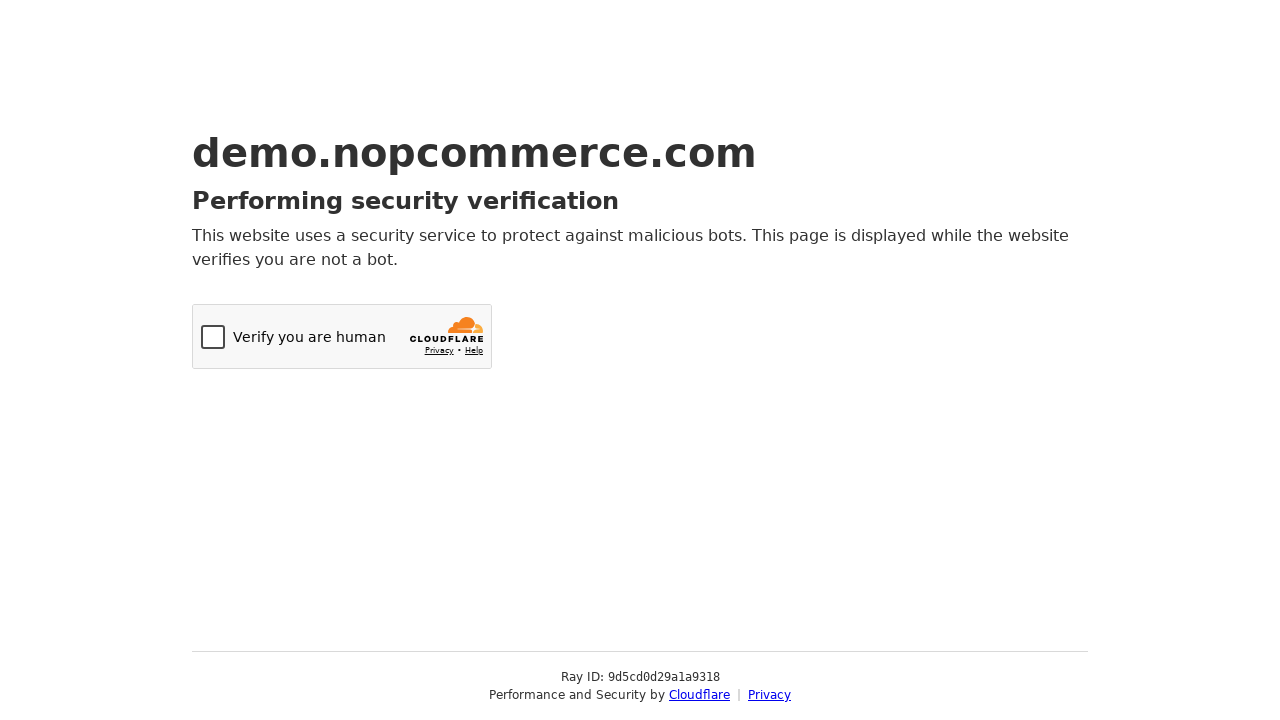